Tests right-click (context click) functionality on the Downloads link element on the Selenium downloads page. The original script attempted to navigate a native browser context menu, but we can test the context menu trigger action.

Starting URL: https://www.selenium.dev/downloads/

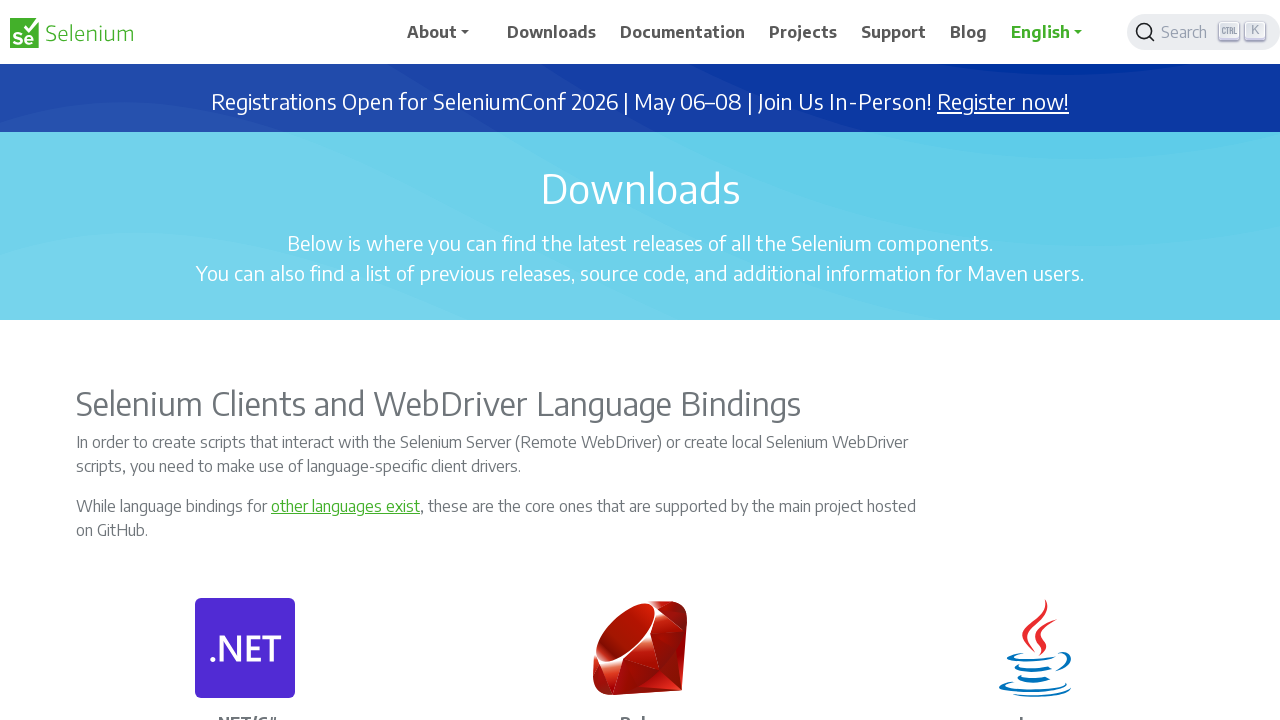

Downloads link became visible
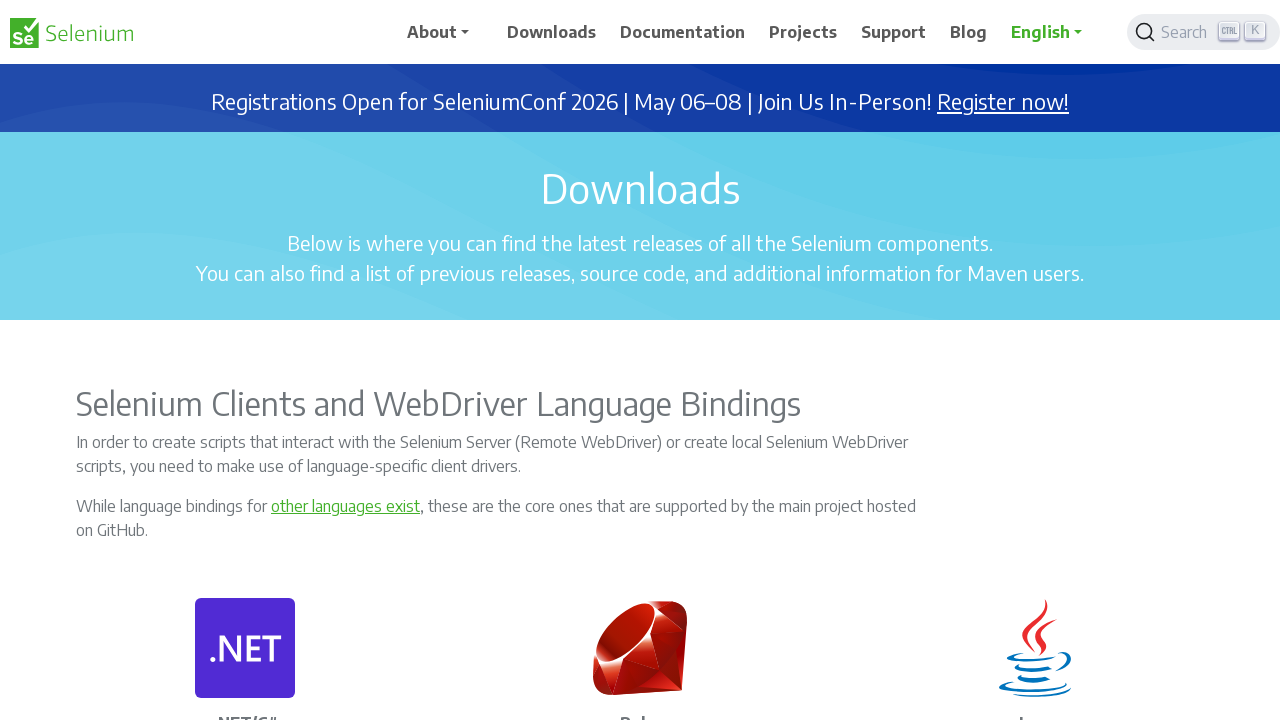

Right-clicked on Downloads link to trigger context menu at (552, 32) on xpath=//a[.='Downloads']
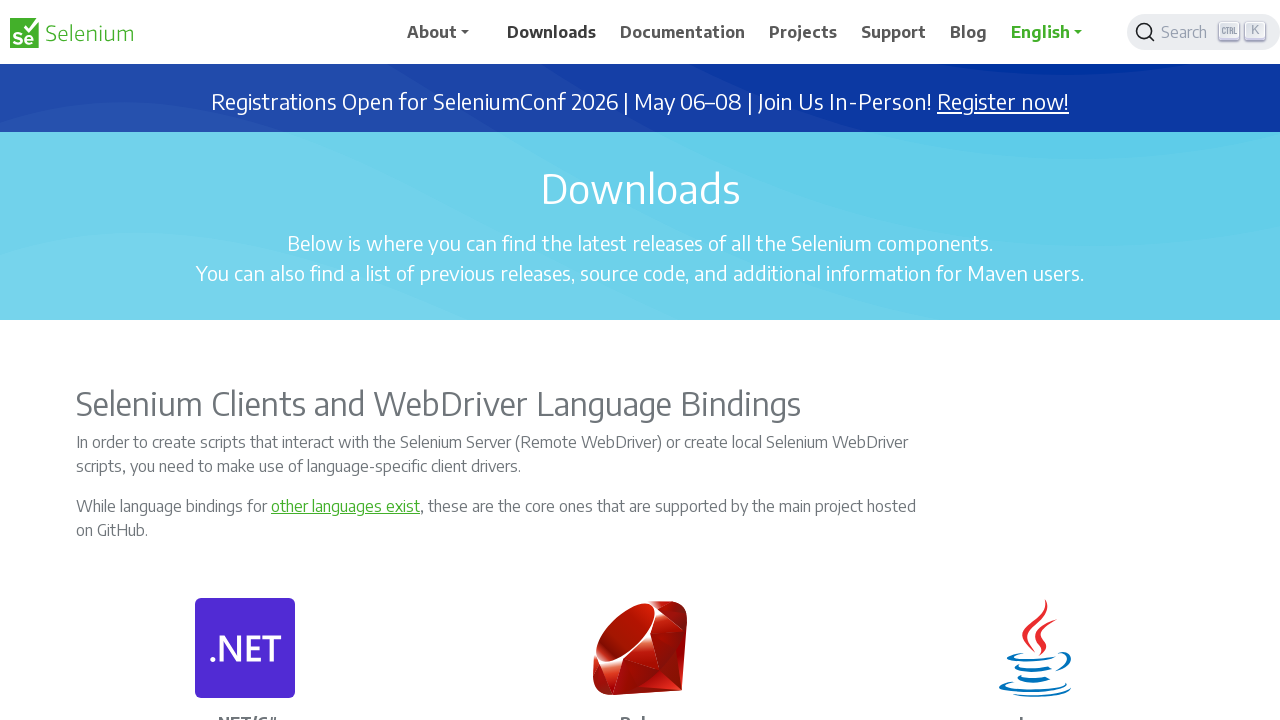

Waited 2 seconds to observe context menu
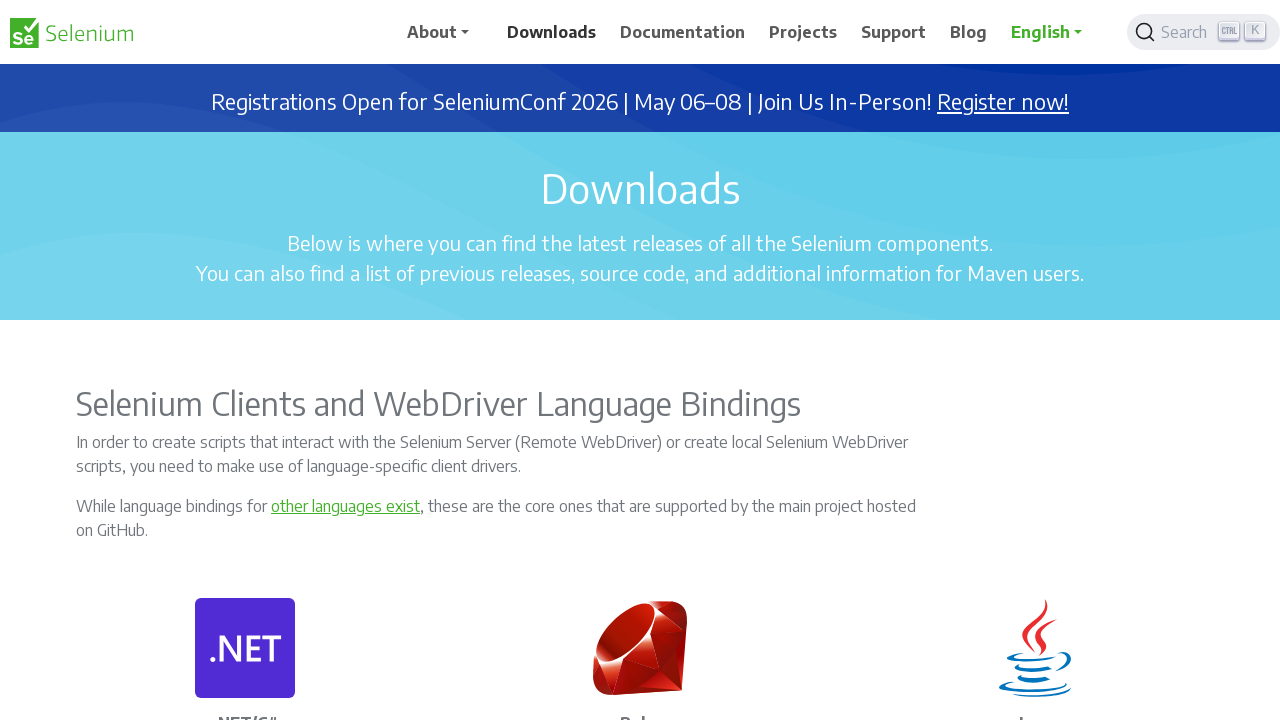

Pressed Escape key to close context menu
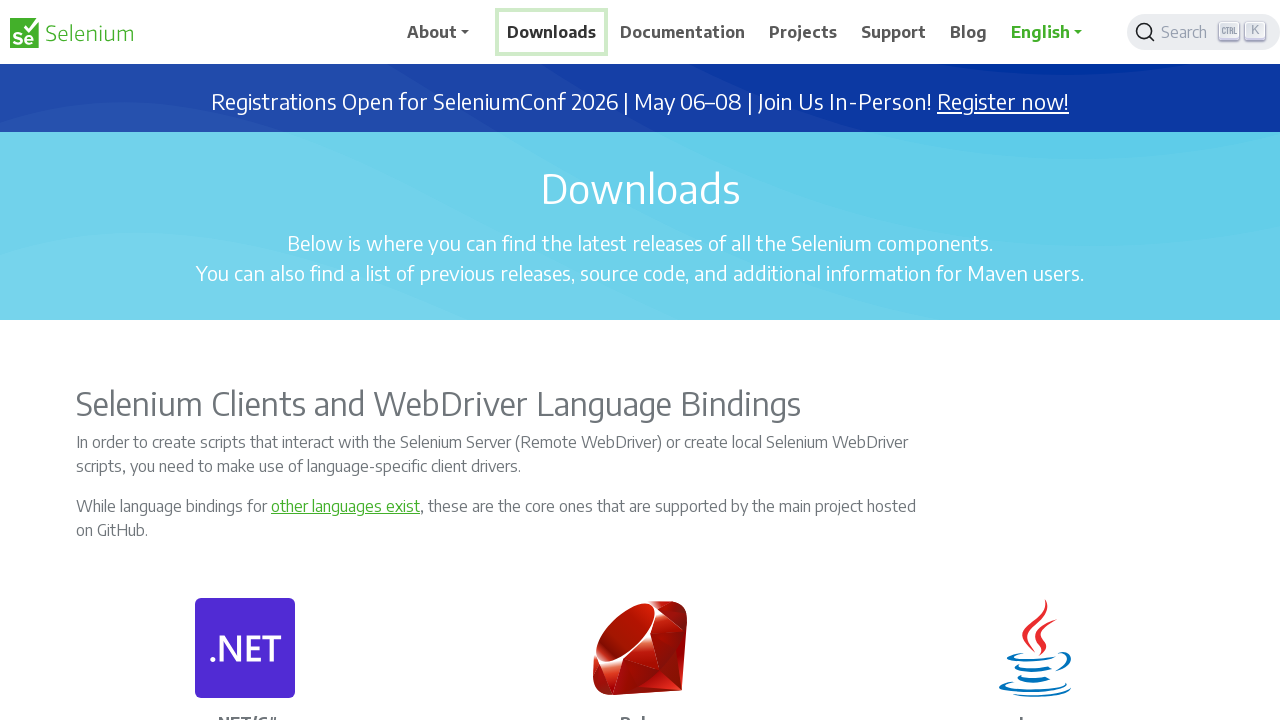

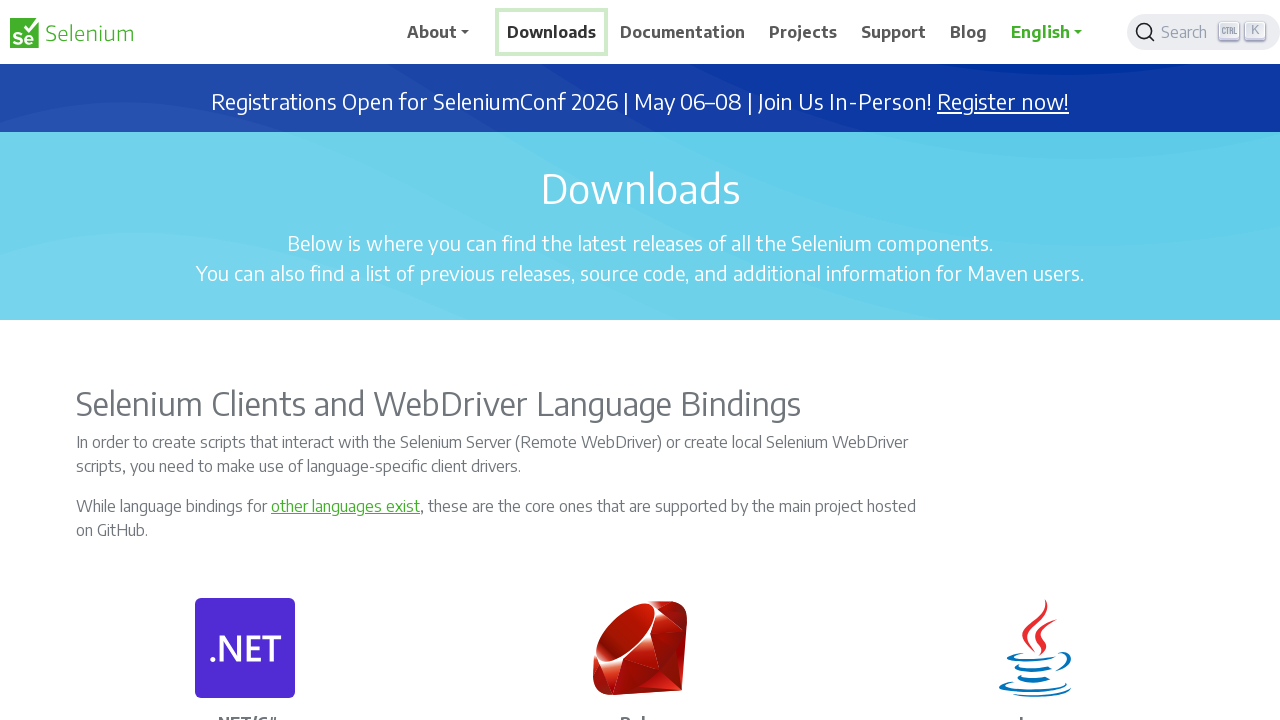